Navigates to the Wise Quarter website and verifies that the page title contains "Wise Quarter"

Starting URL: https://wisequarter.com

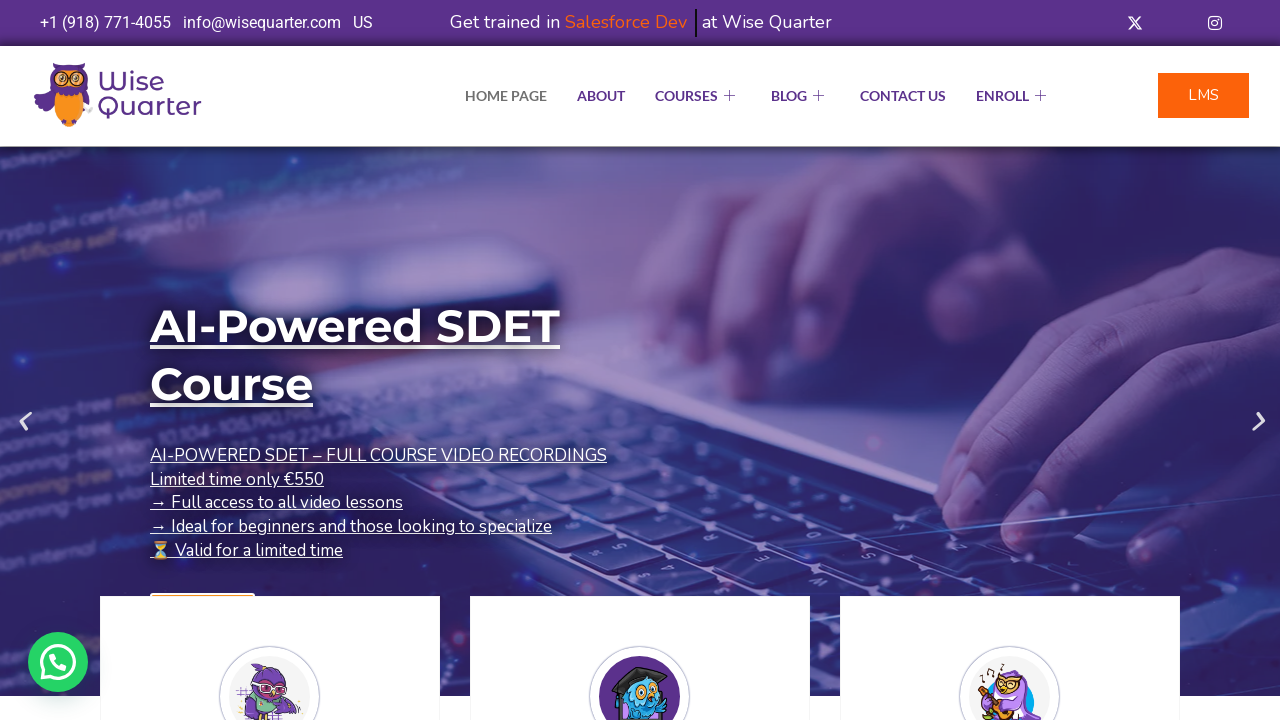

Navigated to https://wisequarter.com
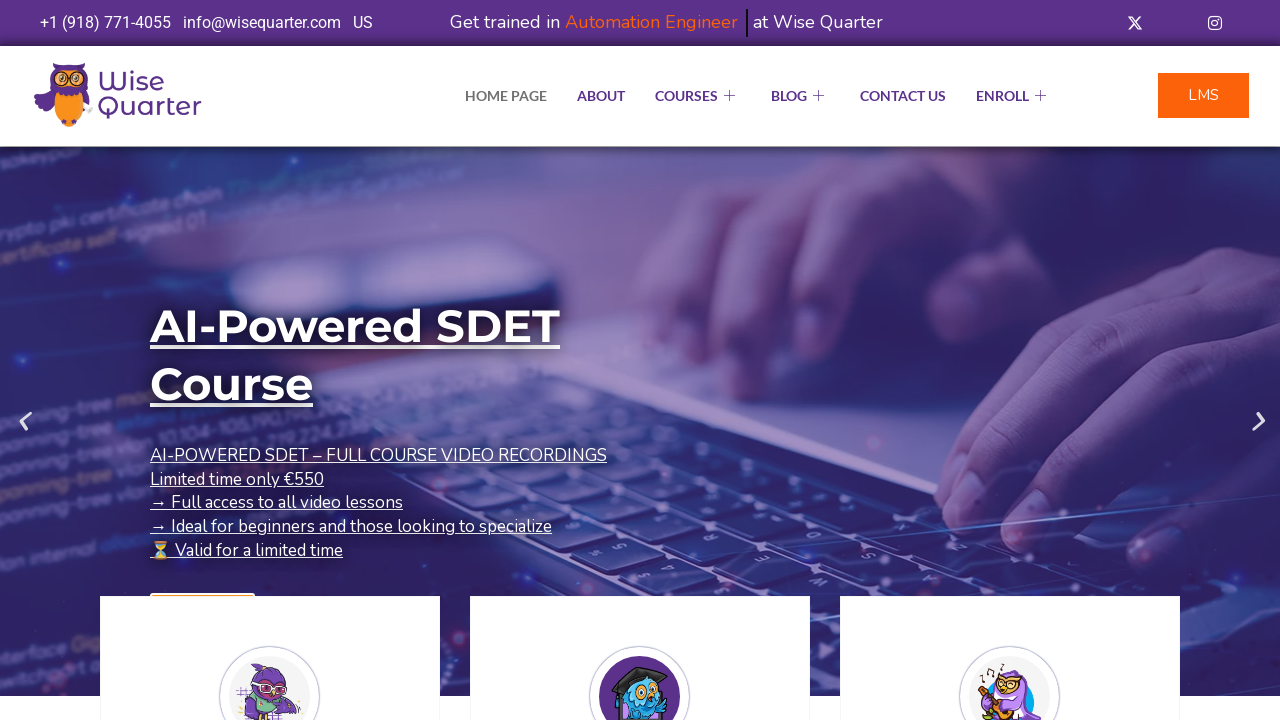

Page DOM content loaded
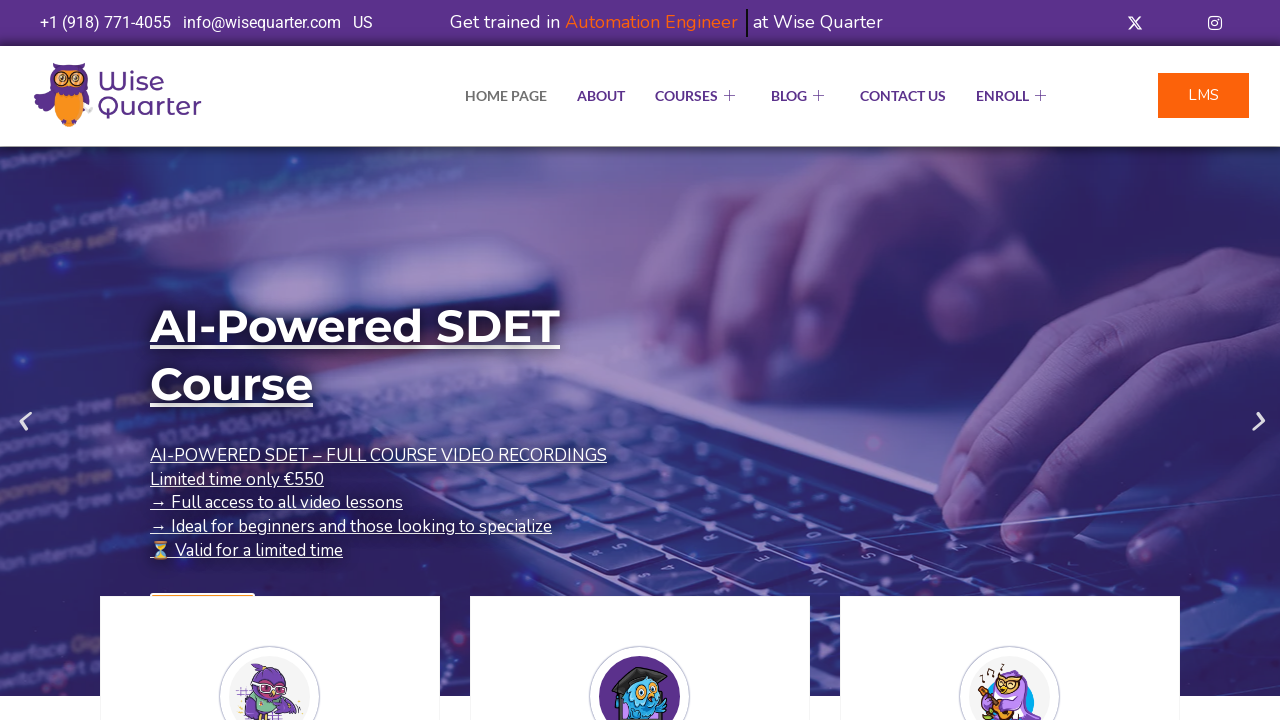

Verified page title contains 'Wise Quarter'
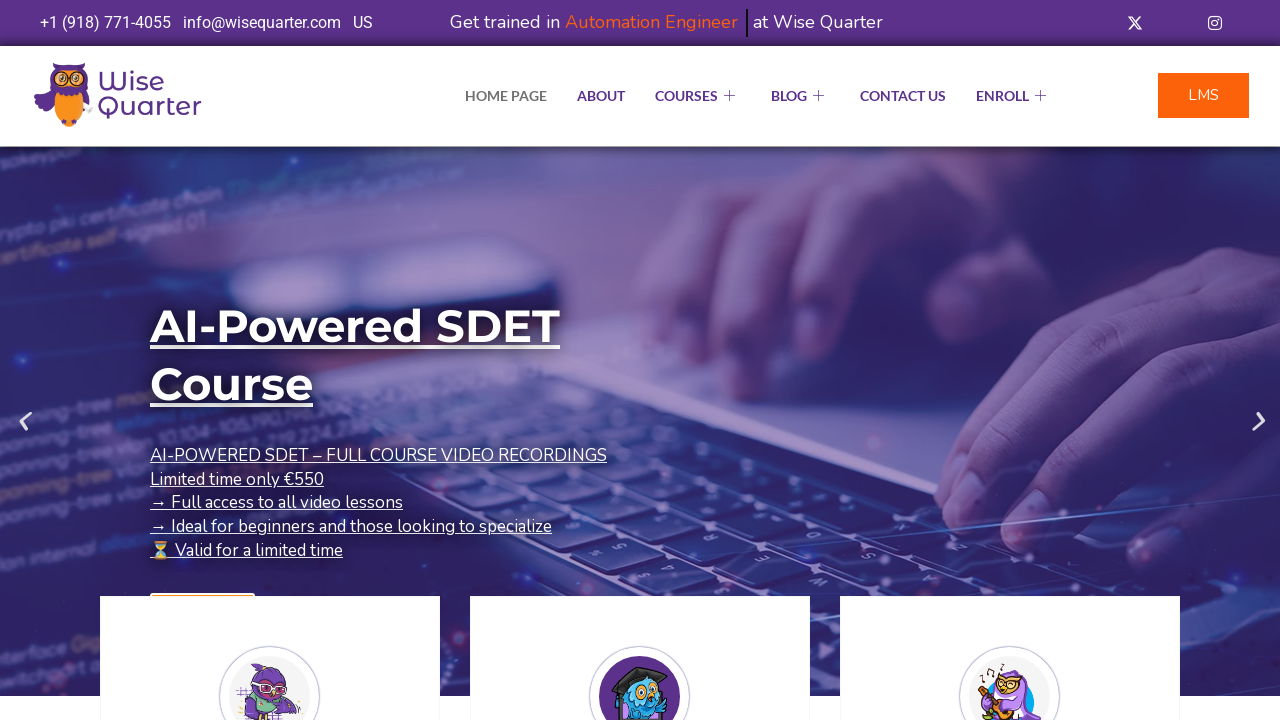

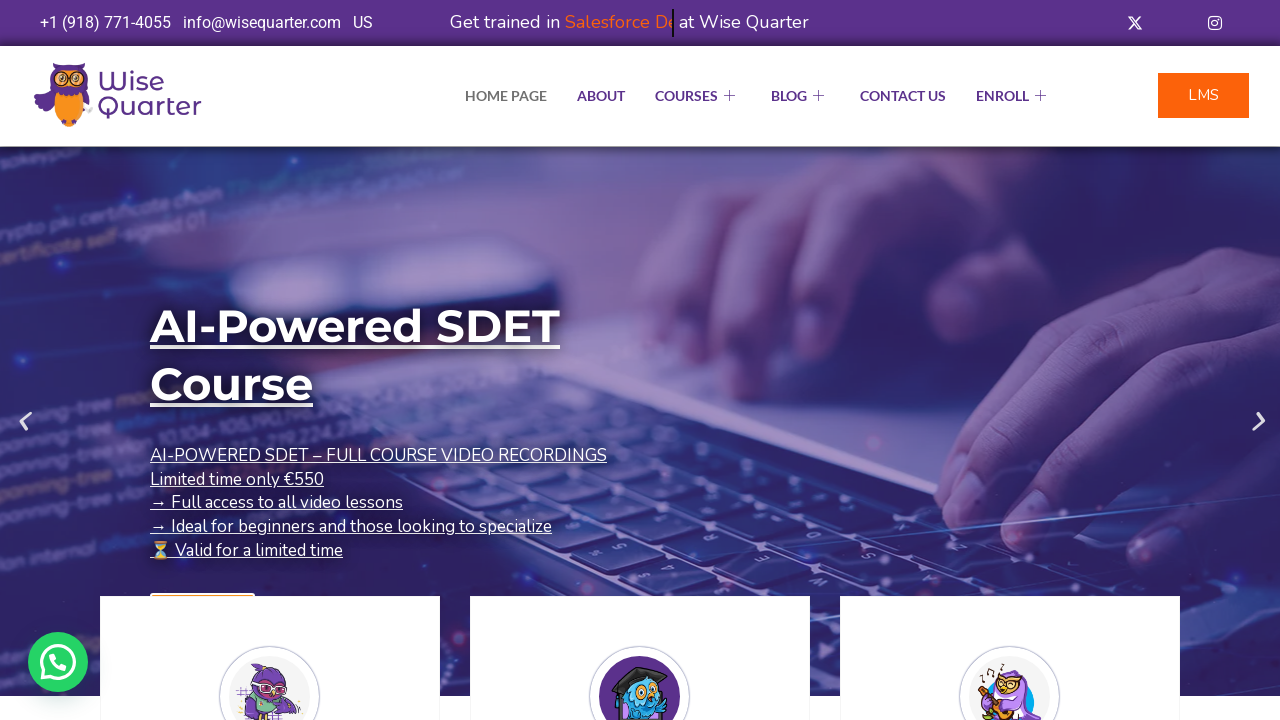